Tests dropdown selection functionality by navigating to a demo page and selecting an option from a dropdown menu by index (selecting the 4th option, index 3)

Starting URL: https://demoqa.com/select-menu

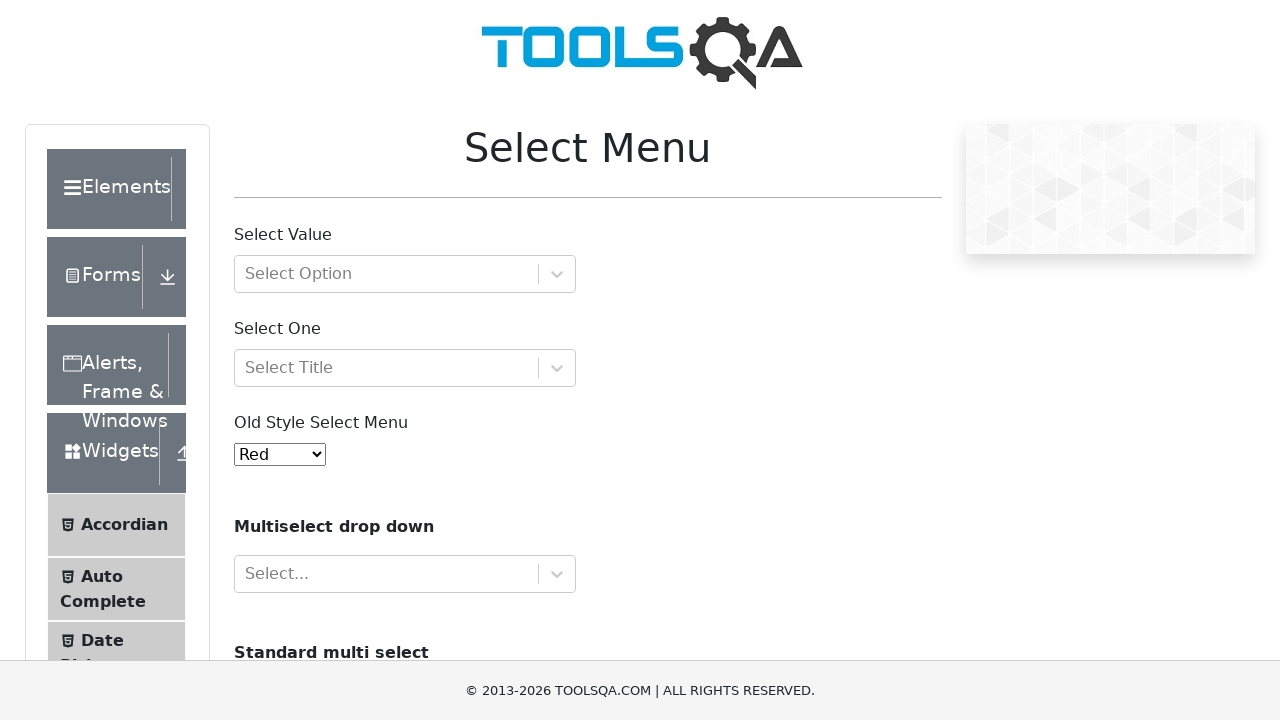

Navigated to select menu demo page
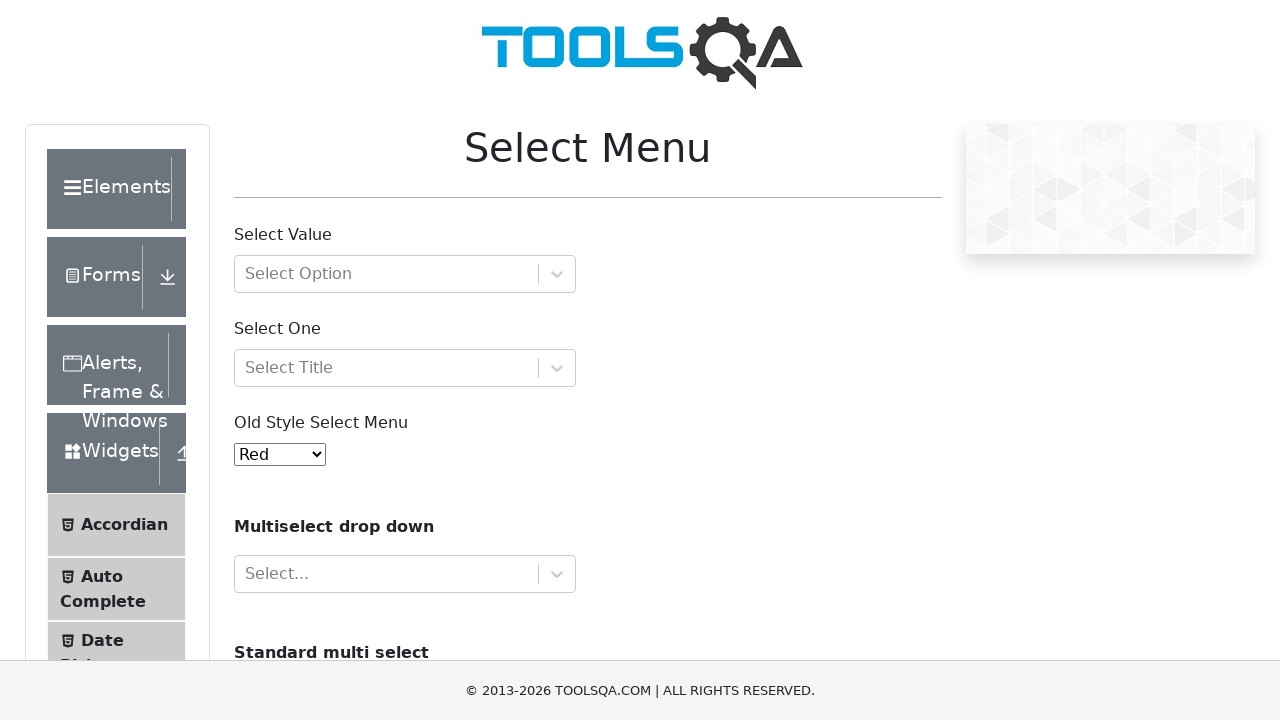

Selected 4th option (index 3) from old-style select dropdown on #oldSelectMenu
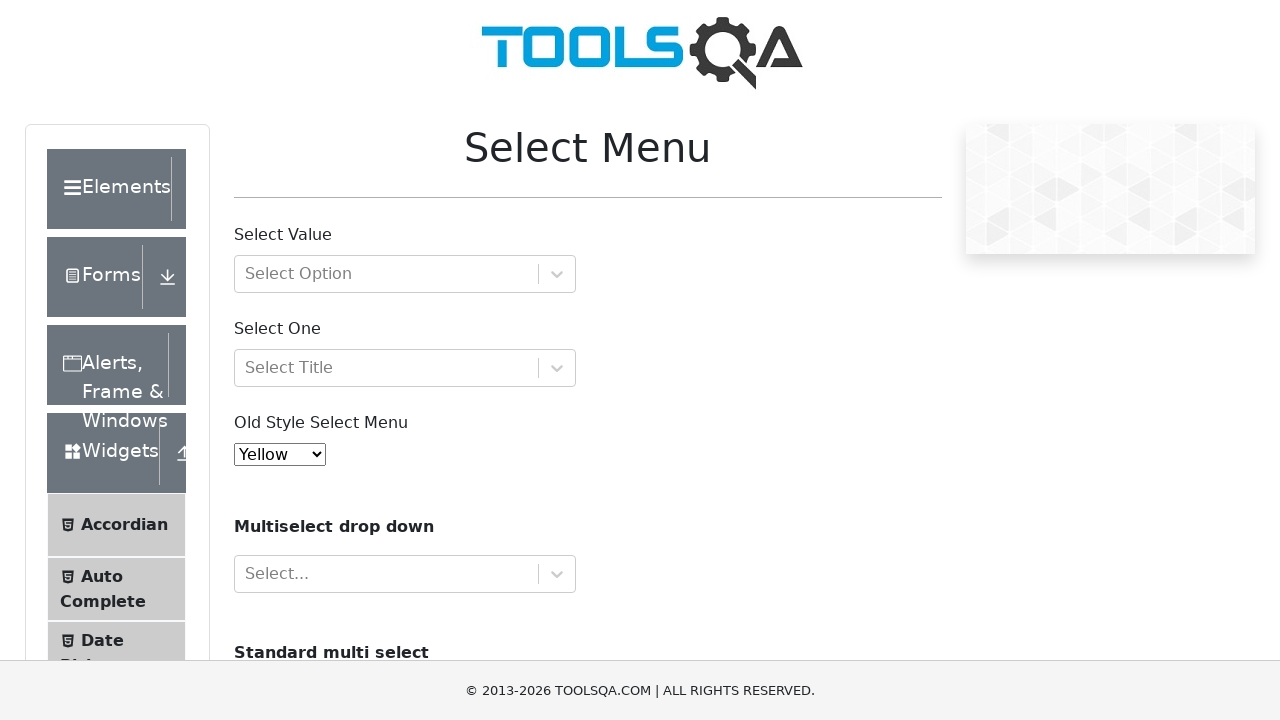

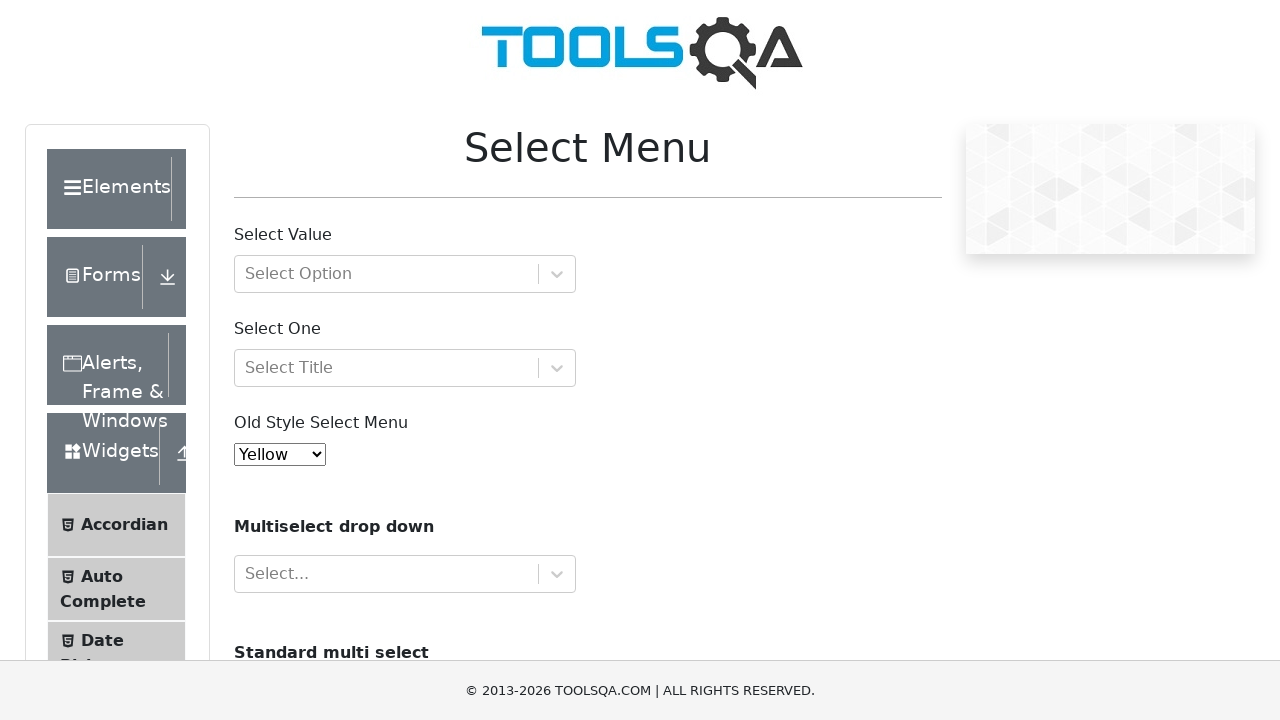